Navigates to the Selenium HQ website and waits for the page to load

Starting URL: https://www.seleniumhq.org

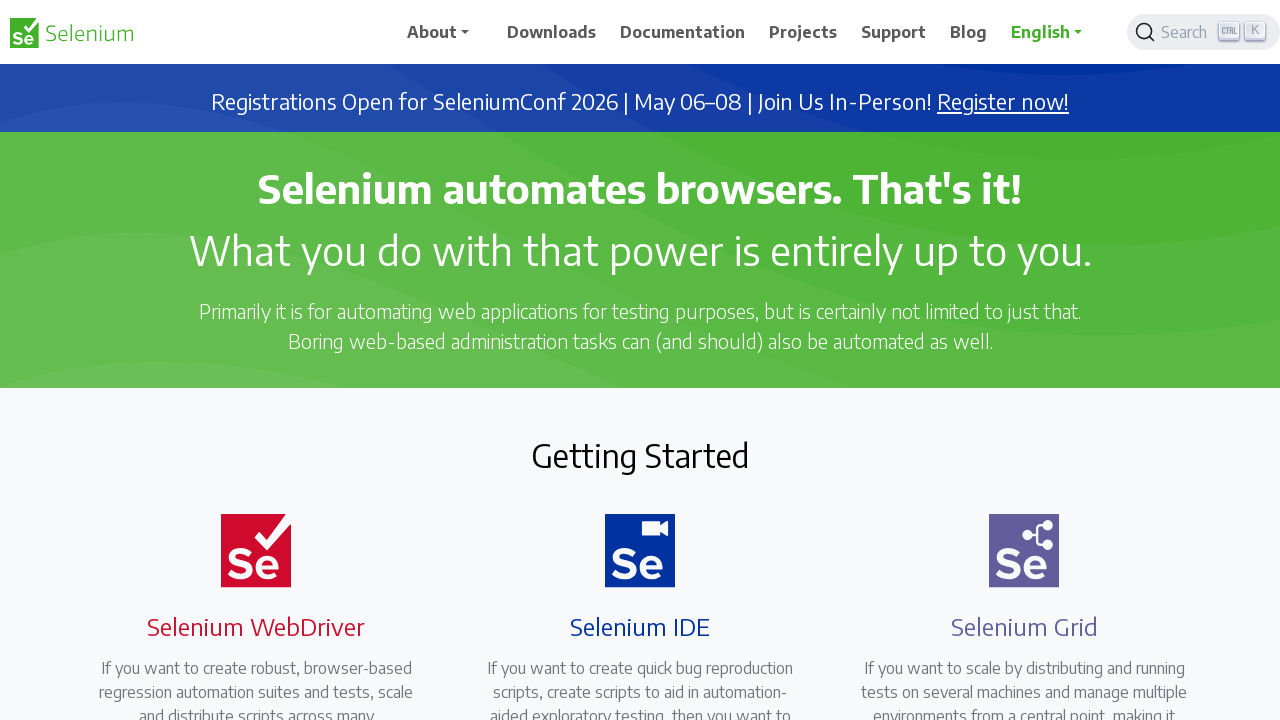

Navigated to Selenium HQ website
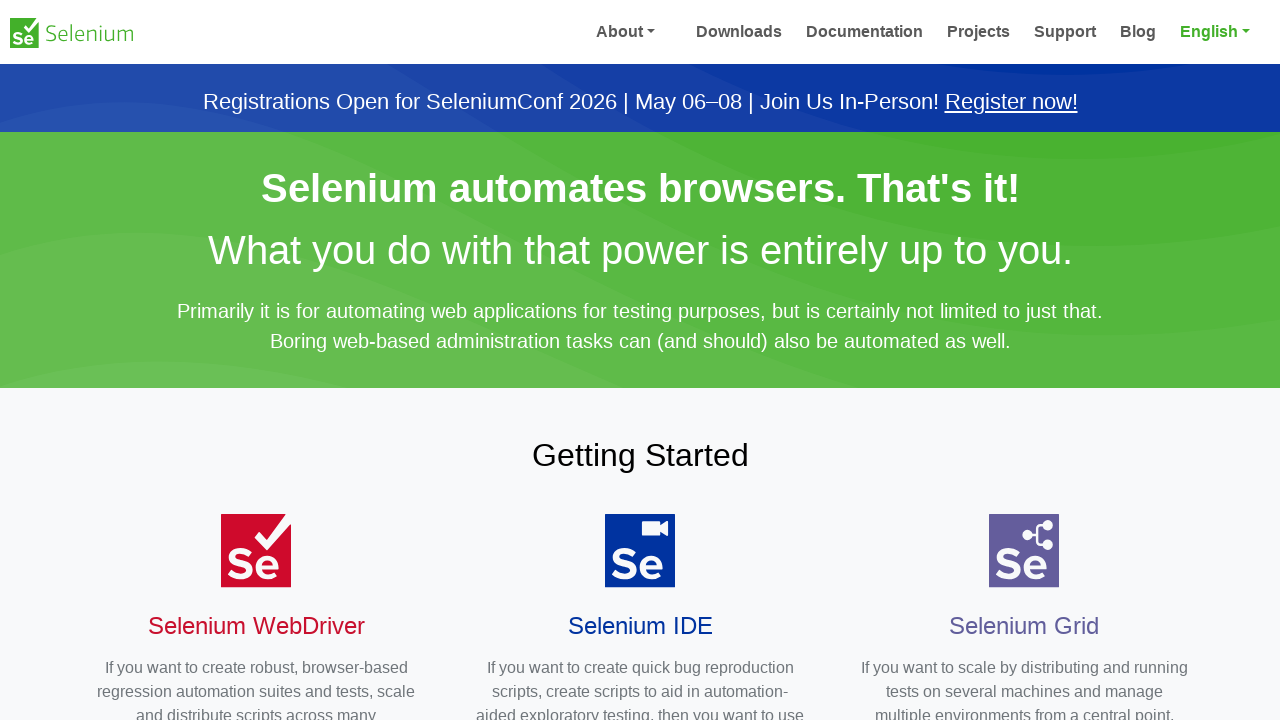

Page DOM content loaded
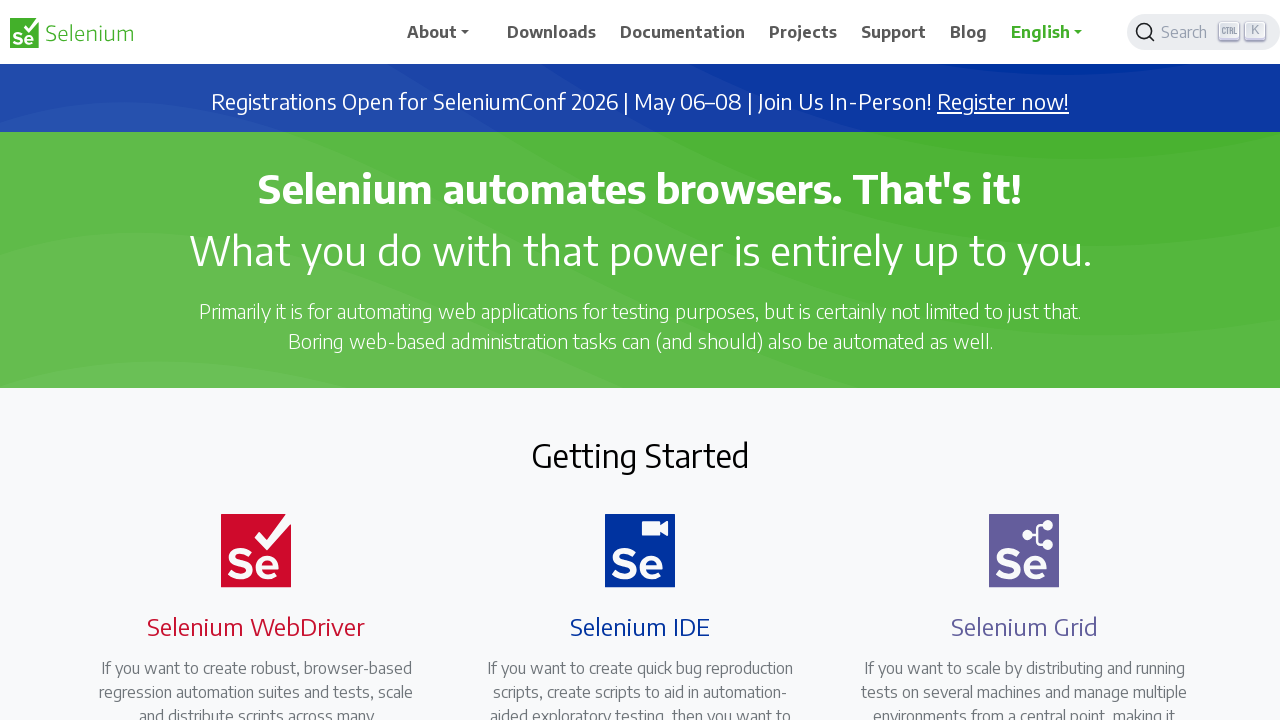

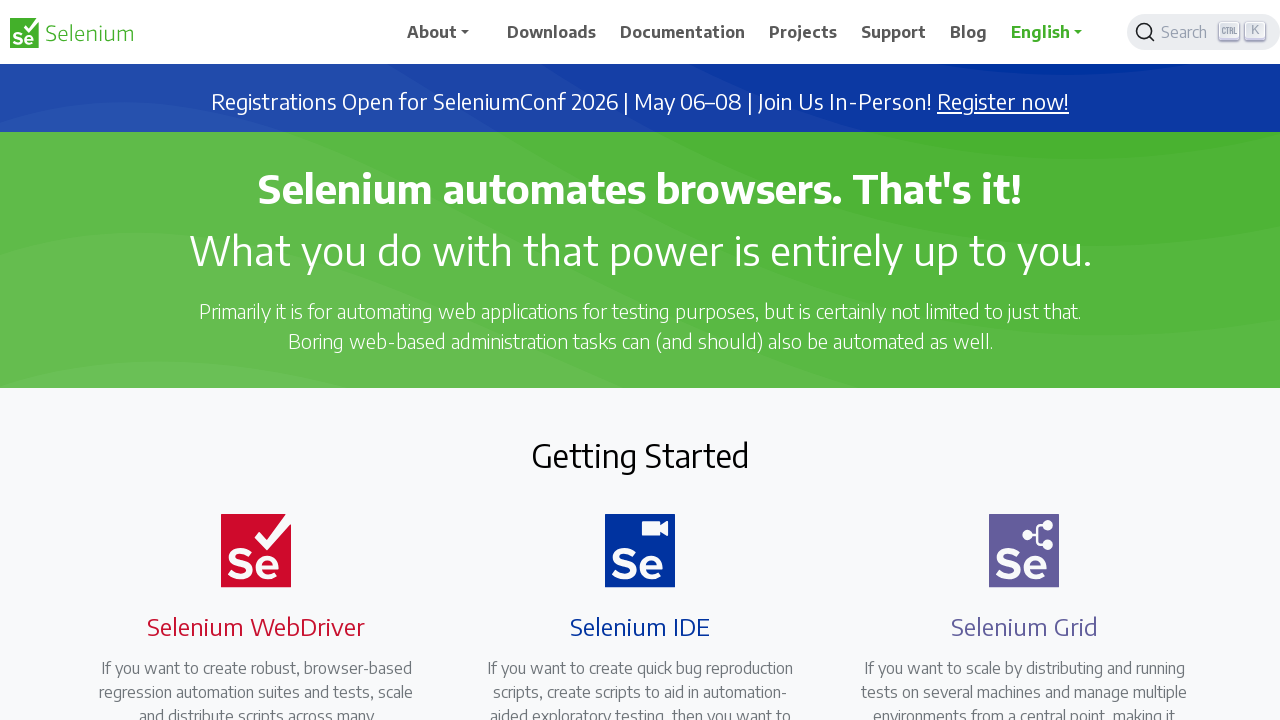